Opens the Invent with Python website and clicks on the "Read Online for Free" link to navigate to free reading content

Starting URL: https://inventwithpython.com

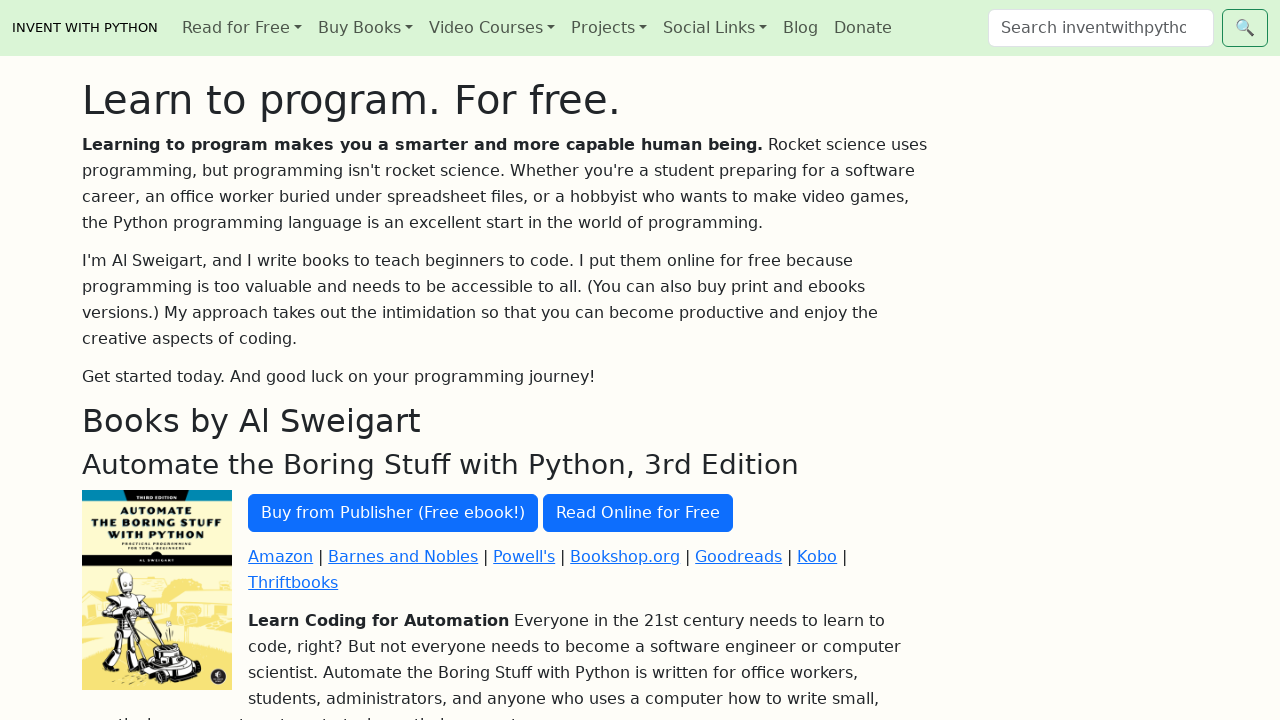

Navigated to https://inventwithpython.com
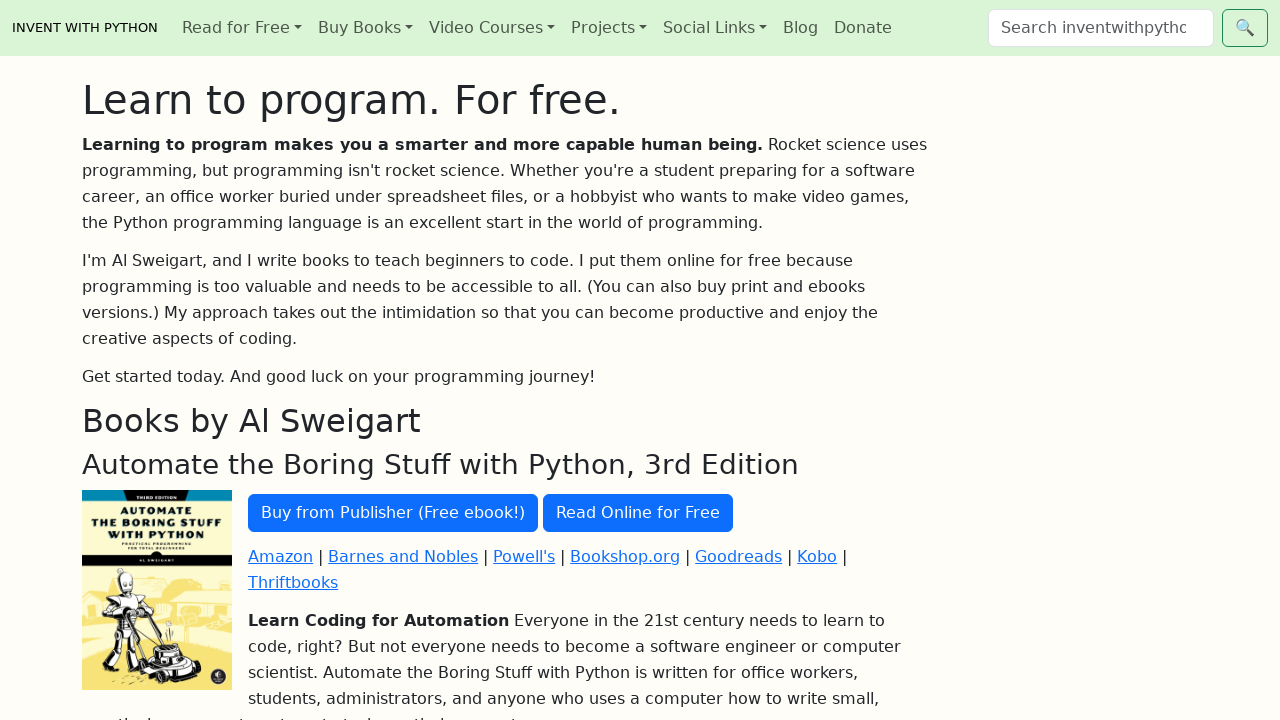

Clicked on the 'Read Online for Free' link at (638, 513) on text=Read Online for Free
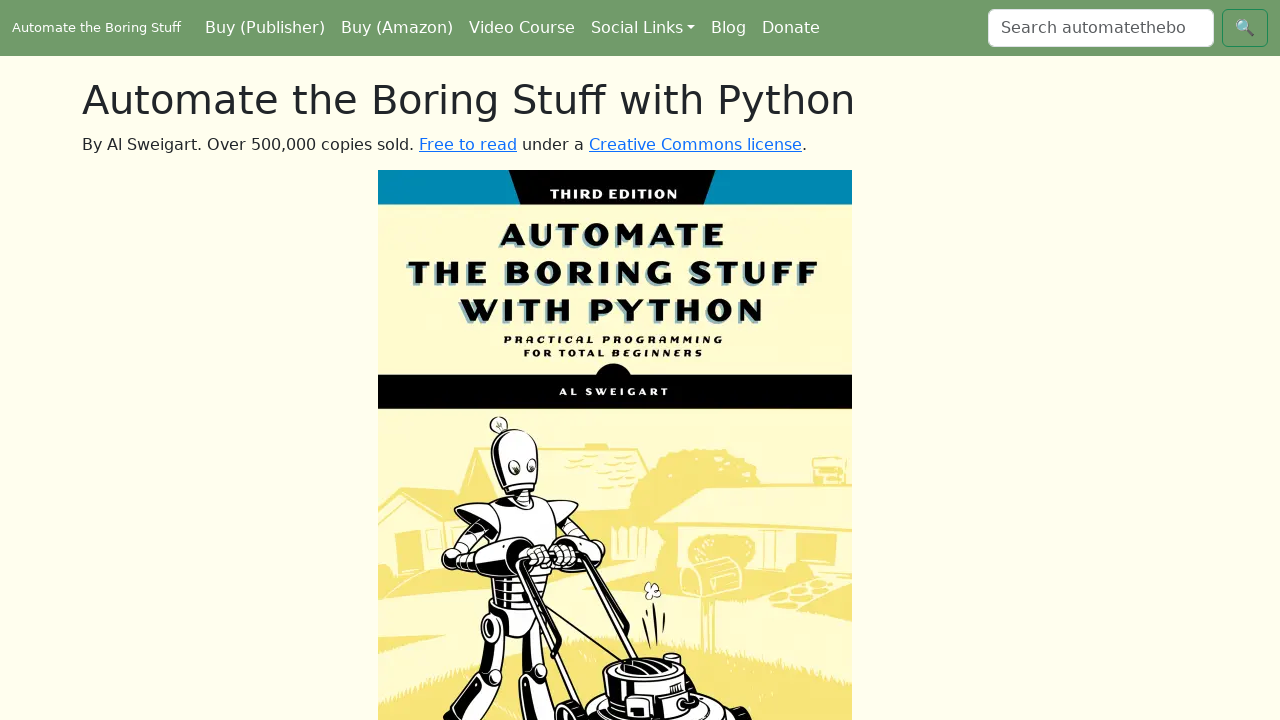

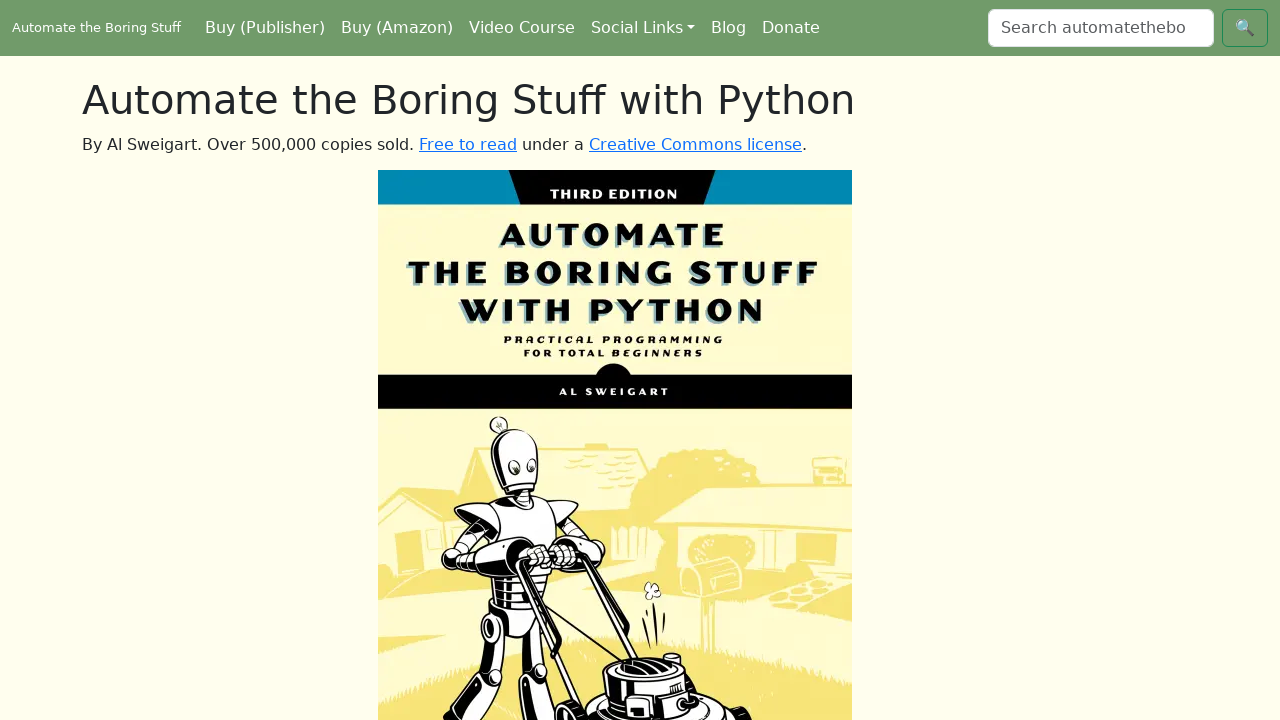